Tests JavaScript prompt alert handling by navigating to a W3Schools demo page, switching to an iframe, clicking a button to trigger a prompt alert, entering text into the prompt, and accepting it.

Starting URL: https://www.w3schools.com/js/tryit.asp?filename=tryjs_prompt

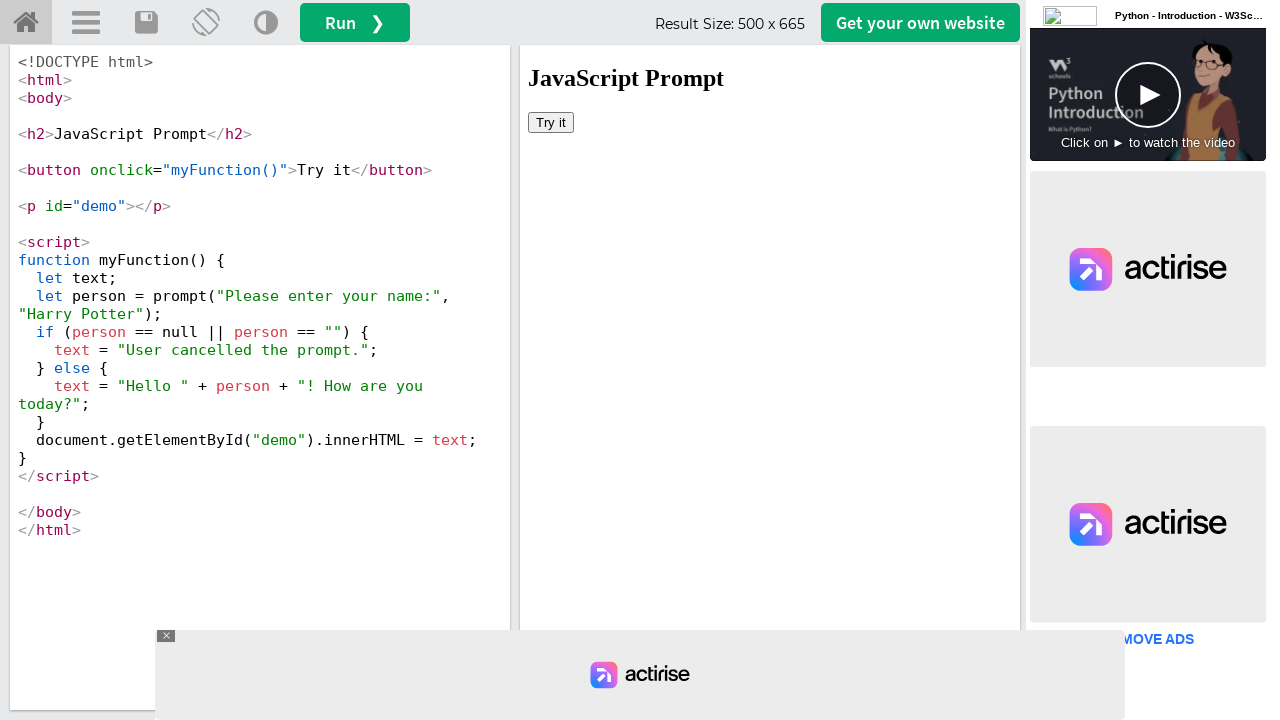

Waited for iframe #iframeResult to load
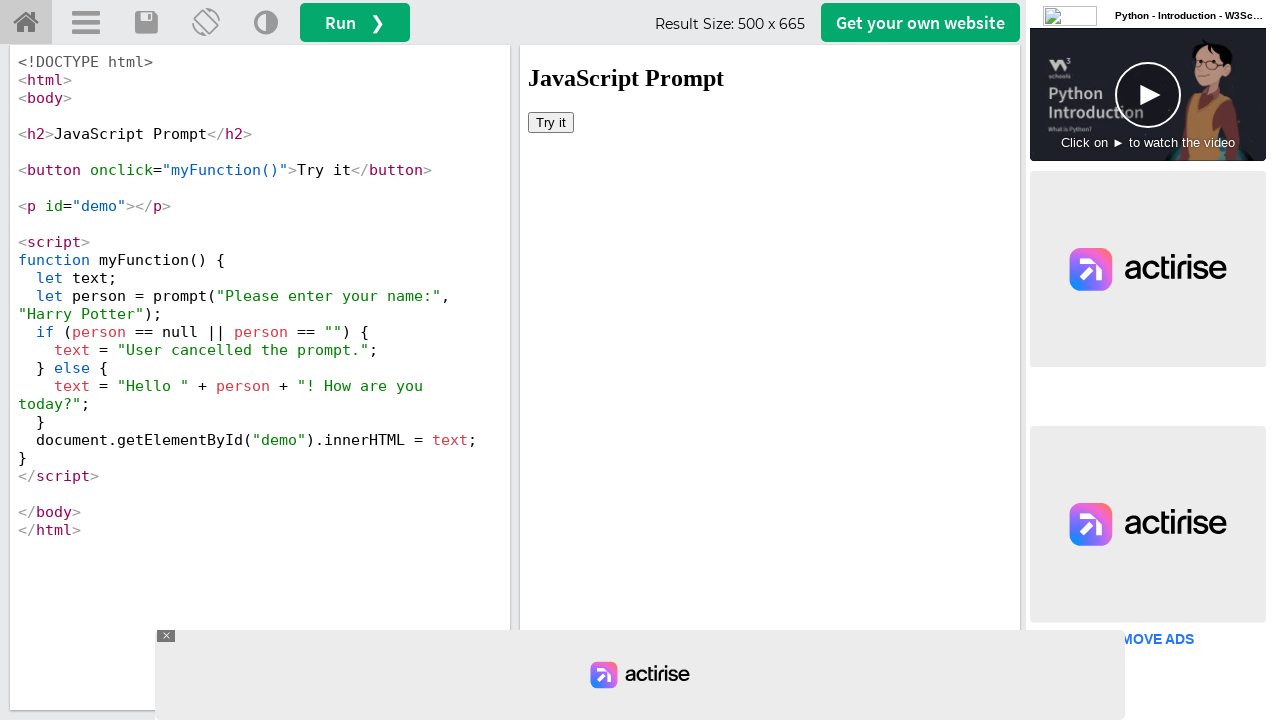

Located iframe #iframeResult
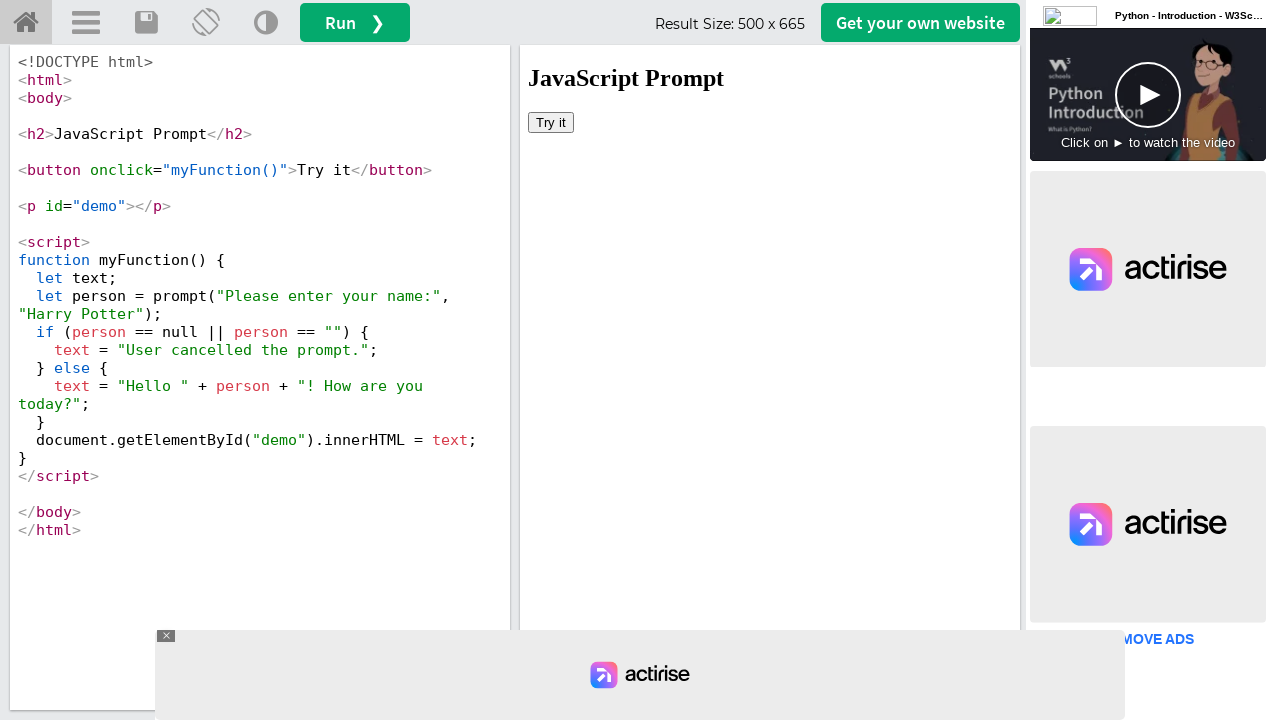

Set up dialog handler to accept prompt with text 'Marcus Thompson'
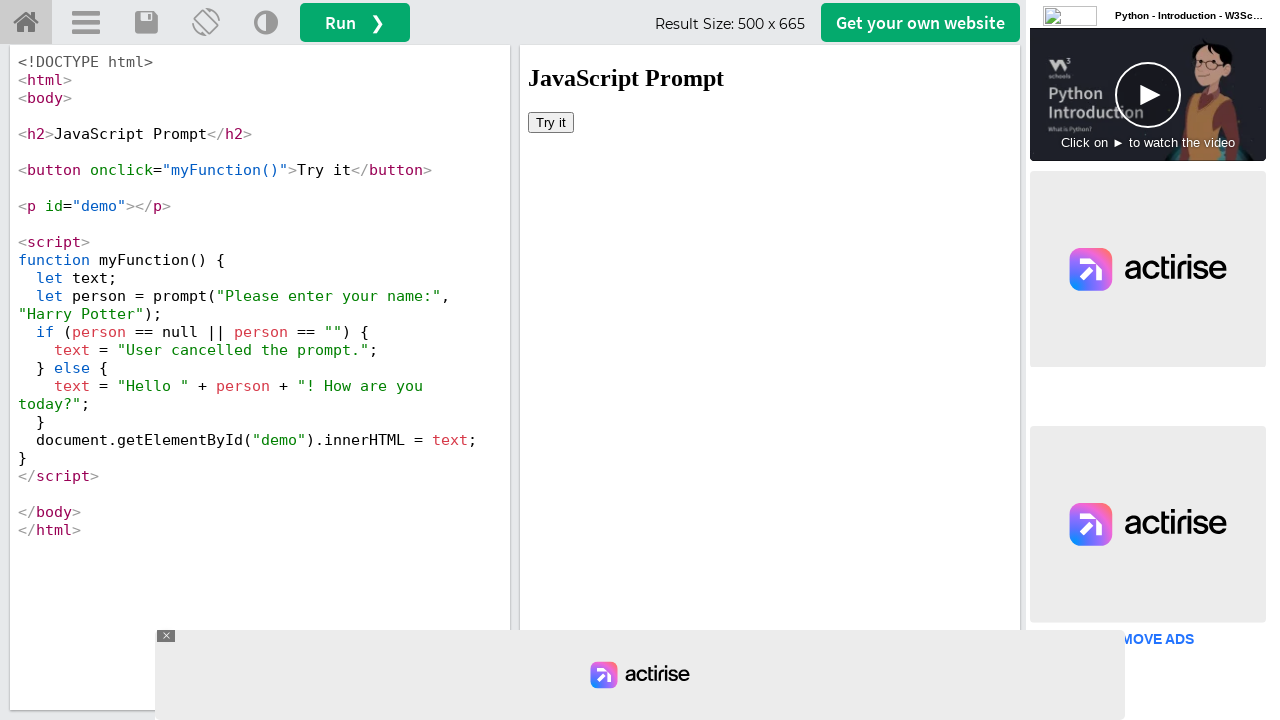

Clicked button inside iframe to trigger prompt alert at (551, 122) on #iframeResult >> internal:control=enter-frame >> body > button
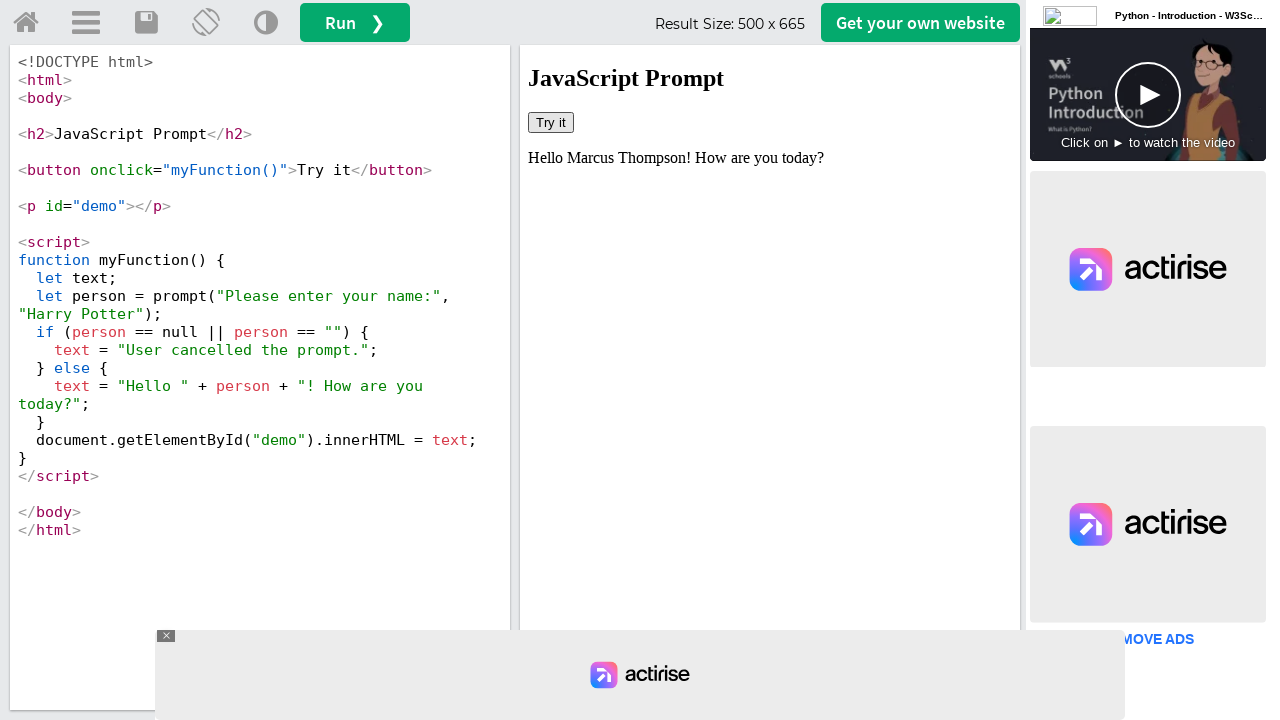

Waited 1 second to observe prompt result
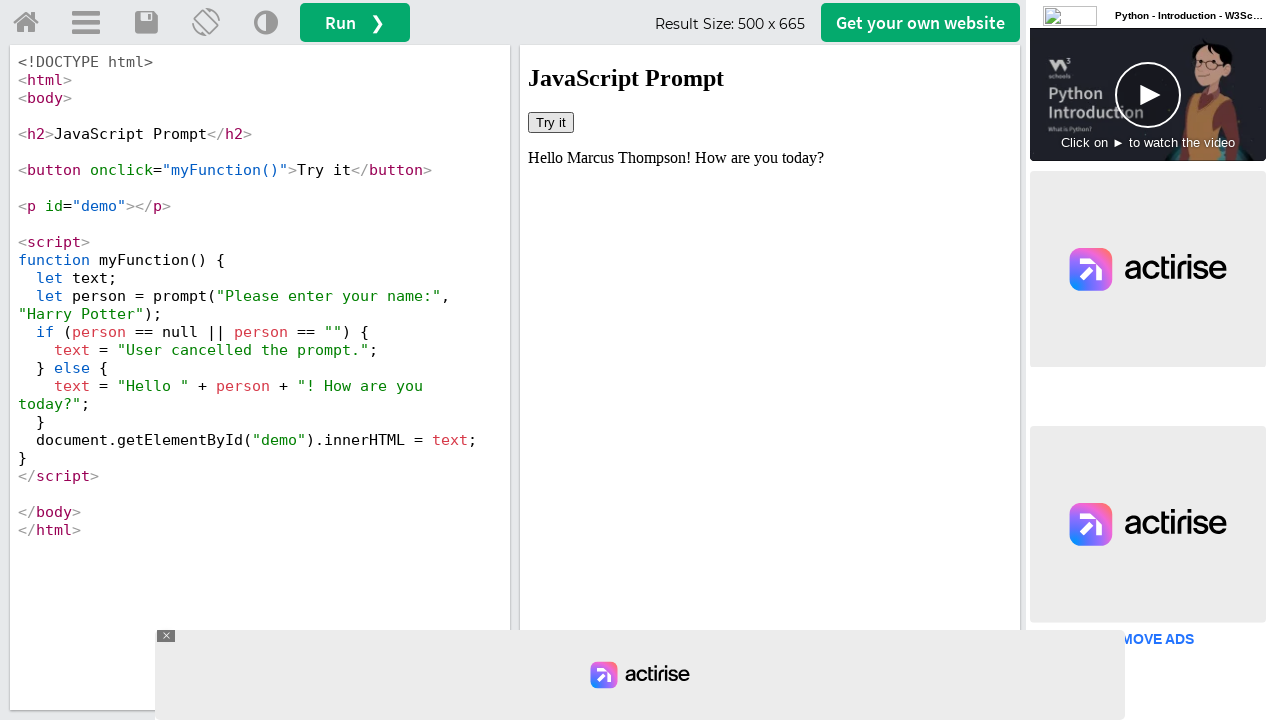

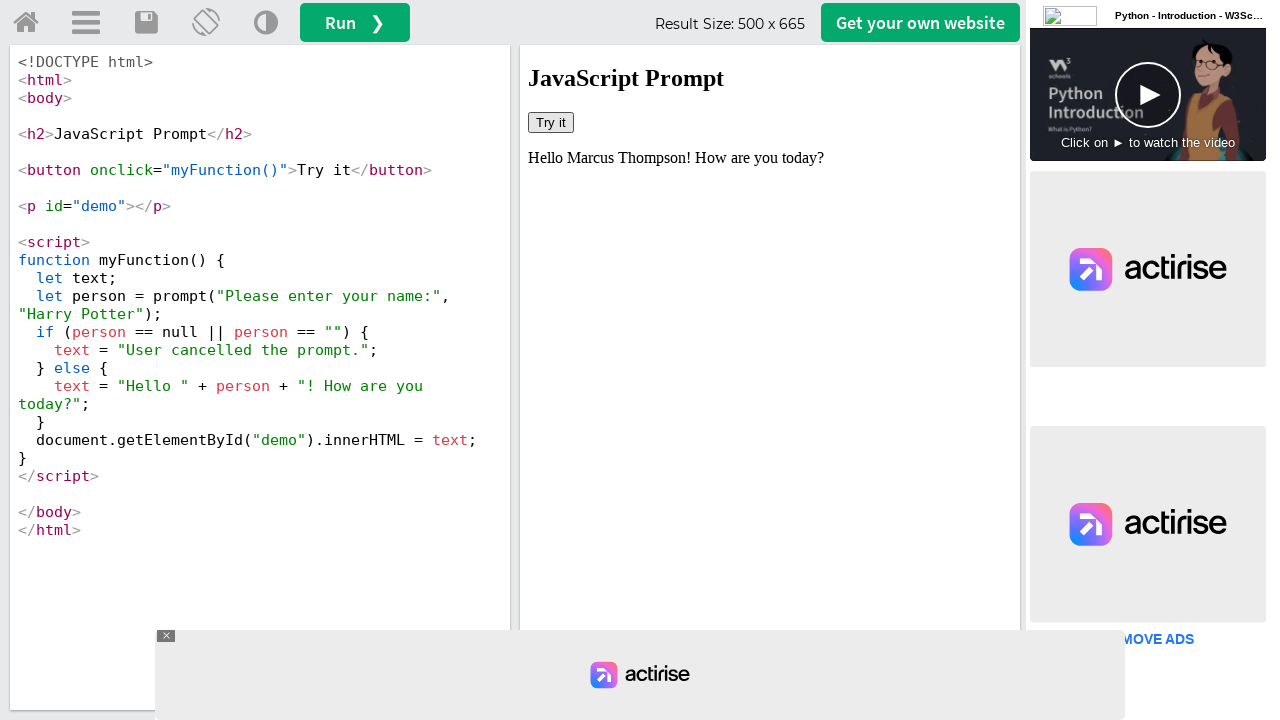